Tests iframe handling by switching to an iframe, clicking a button inside it using JavaScript execution, then switching back to the parent frame to verify the page header text equals "iframe".

Starting URL: https://testcenter.techproeducation.com/index.php?page=iframe

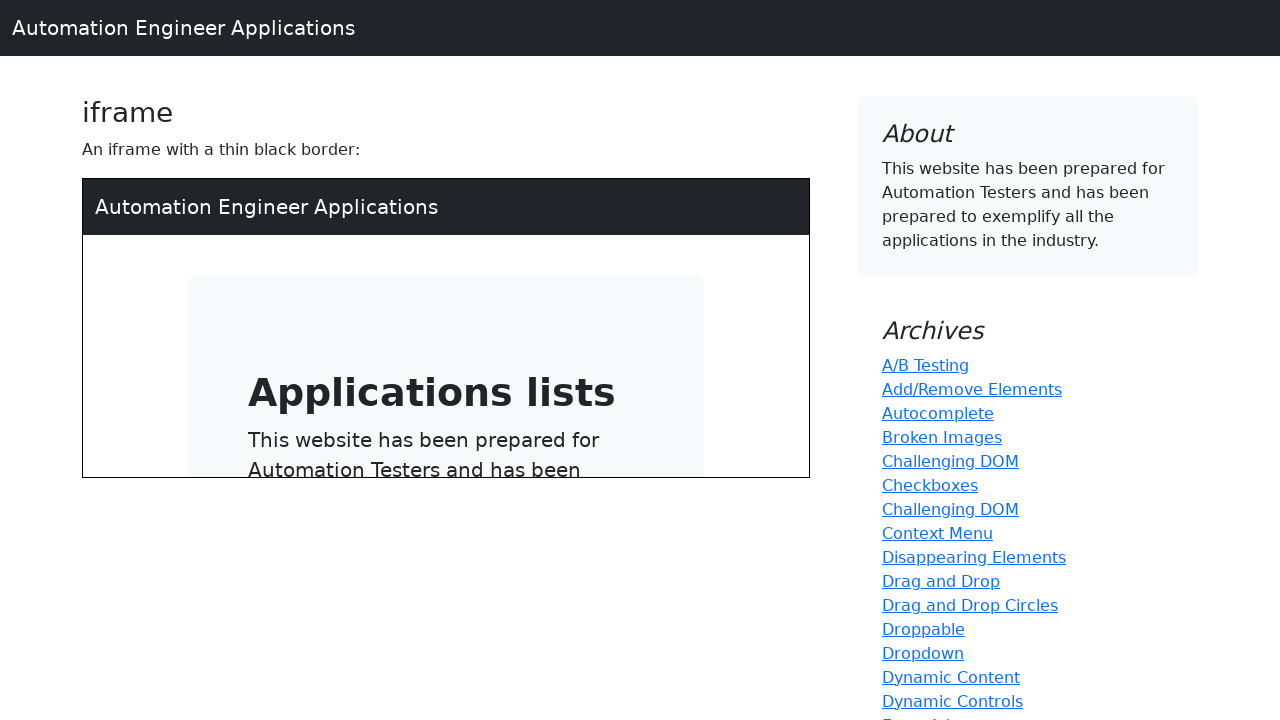

Located iframe element with src='/index.php'
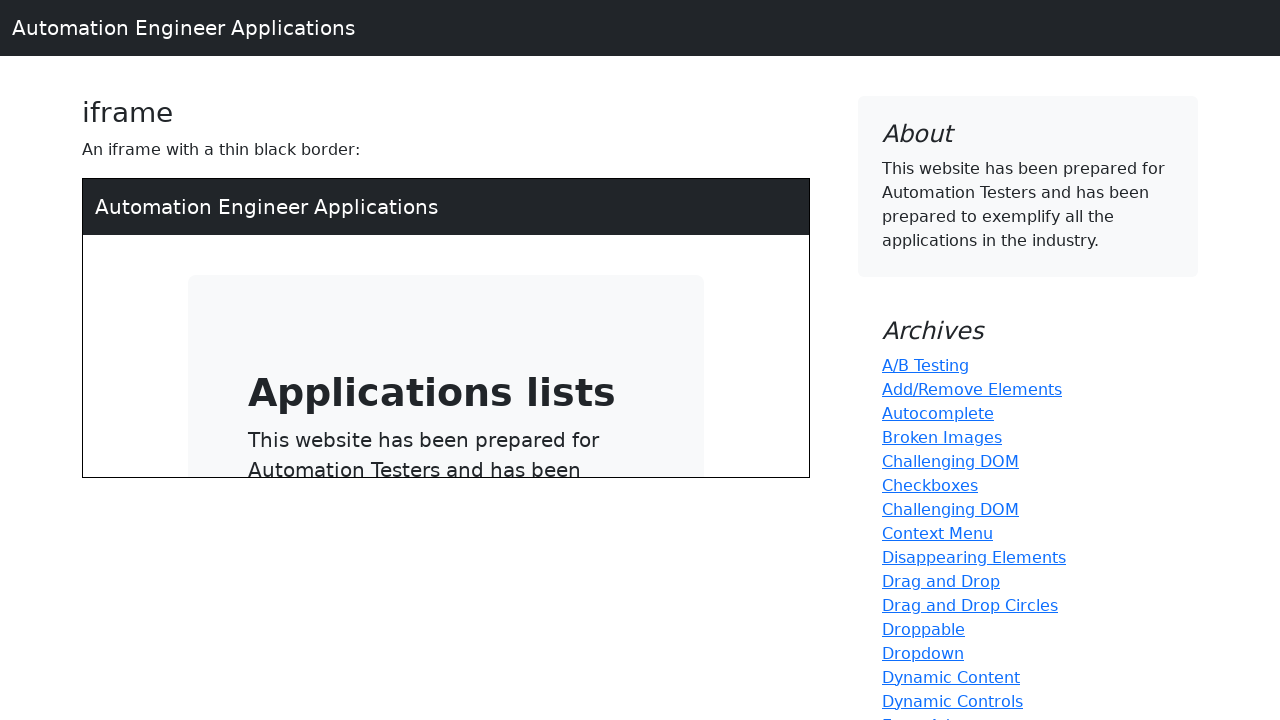

Clicked button inside iframe using frame_locator at (418, 327) on iframe[src='/index.php'] >> internal:control=enter-frame >> a[type='button']
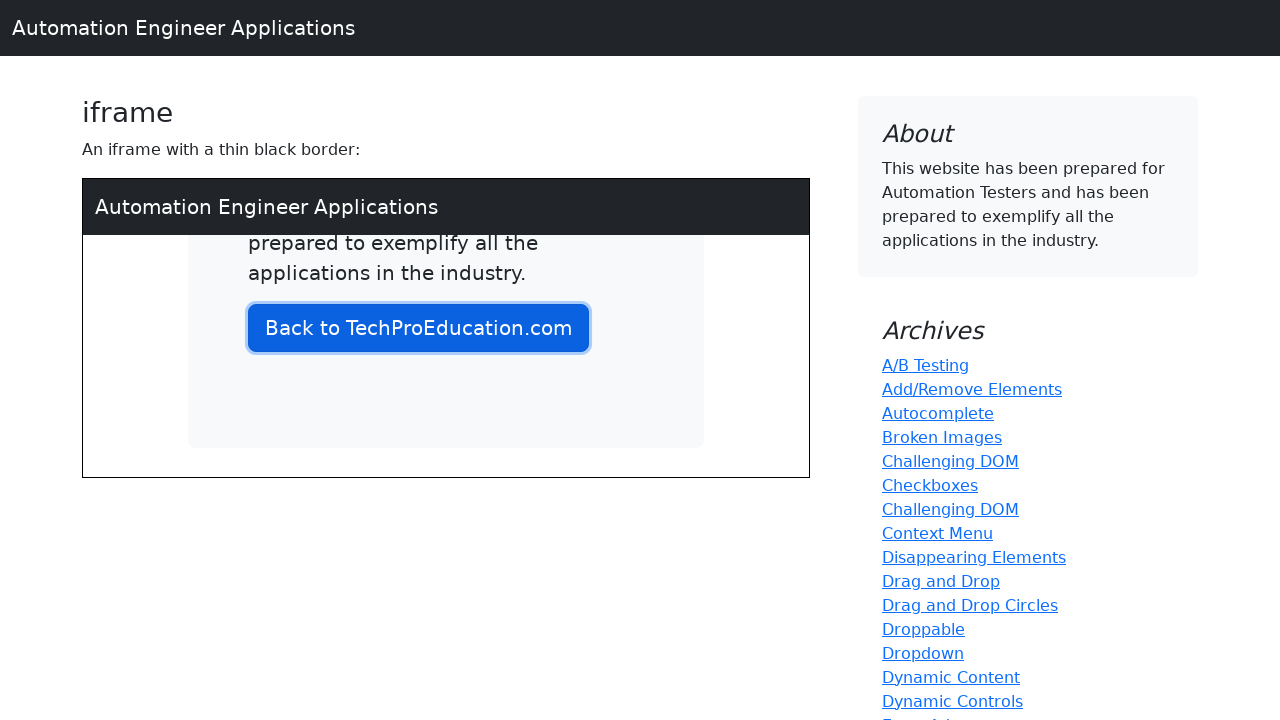

Retrieved h3 header text content from parent frame
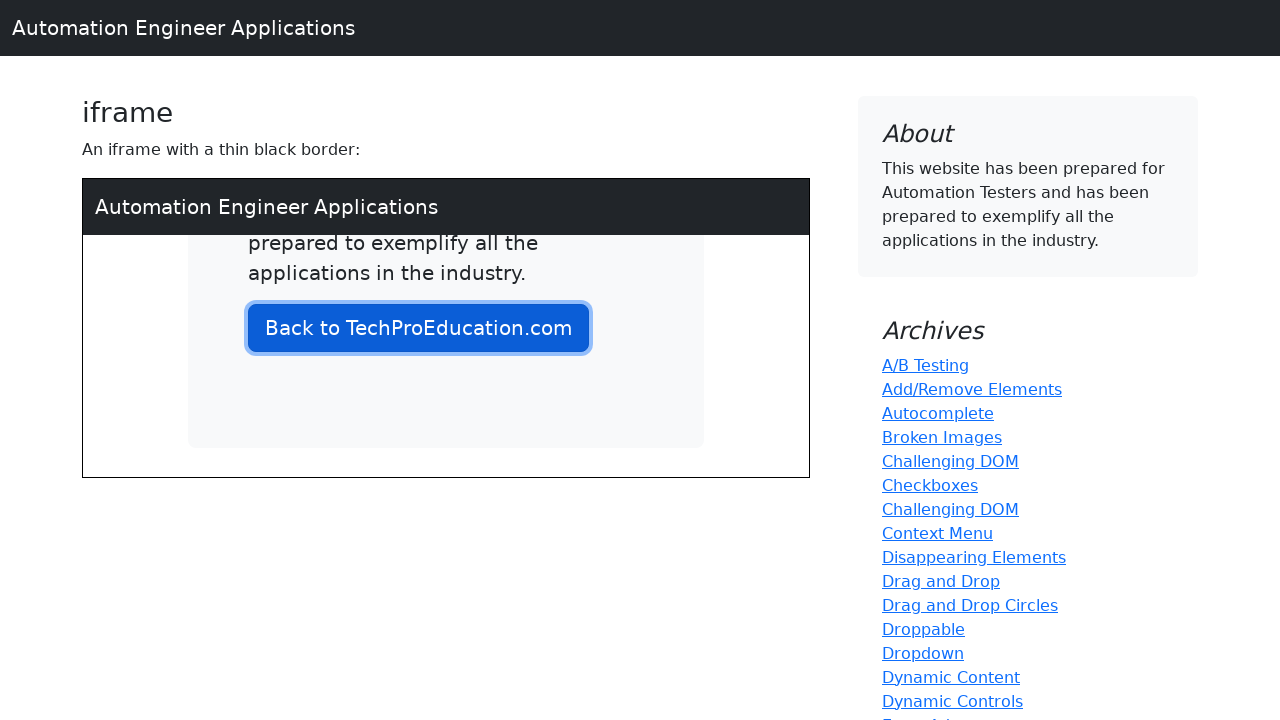

Verified h3 header text equals 'iframe'
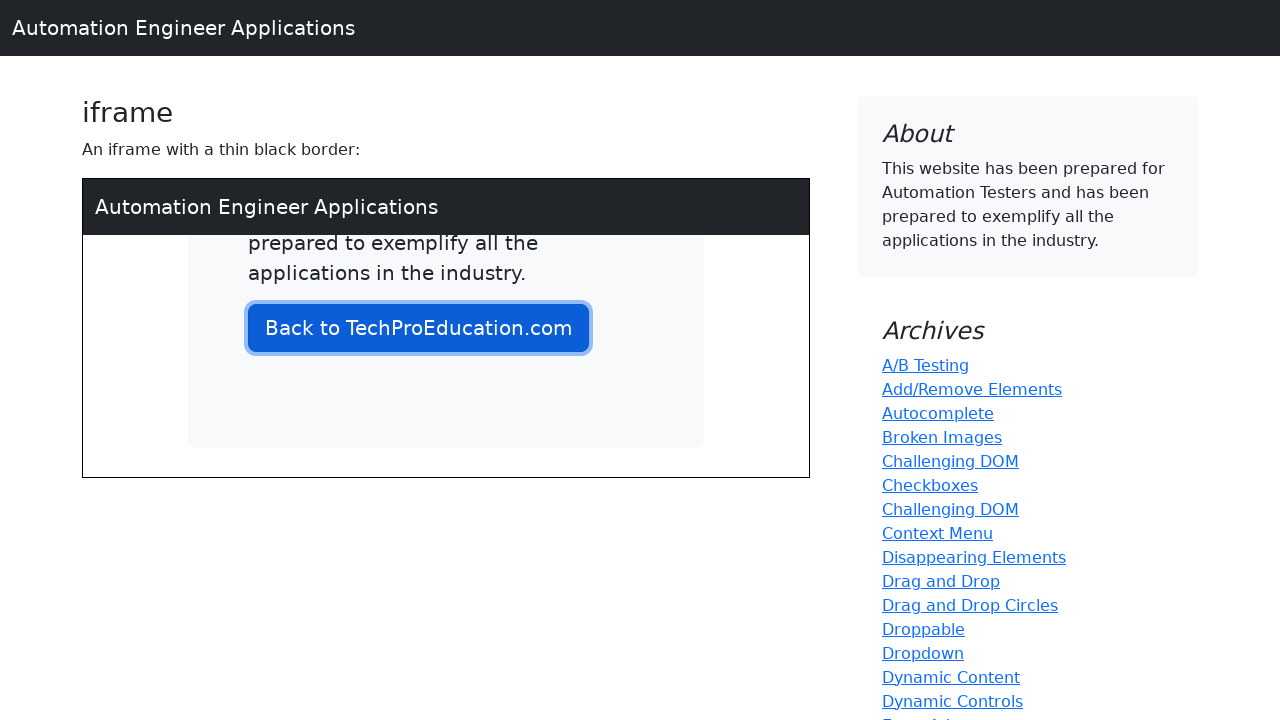

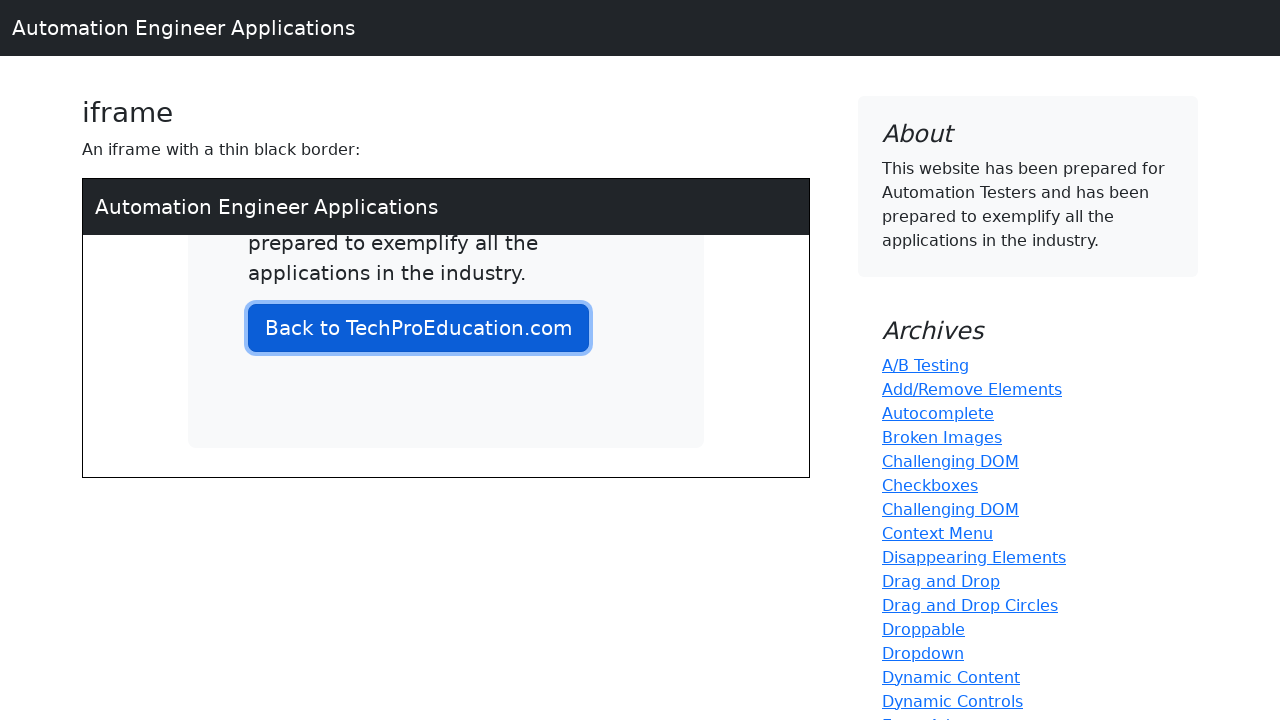